Tests text comparison functionality by entering text in the first textarea, then using keyboard shortcuts (Ctrl+A, Ctrl+C, Tab, Ctrl+V) to copy and paste the text into the second textarea.

Starting URL: https://text-compare.com/

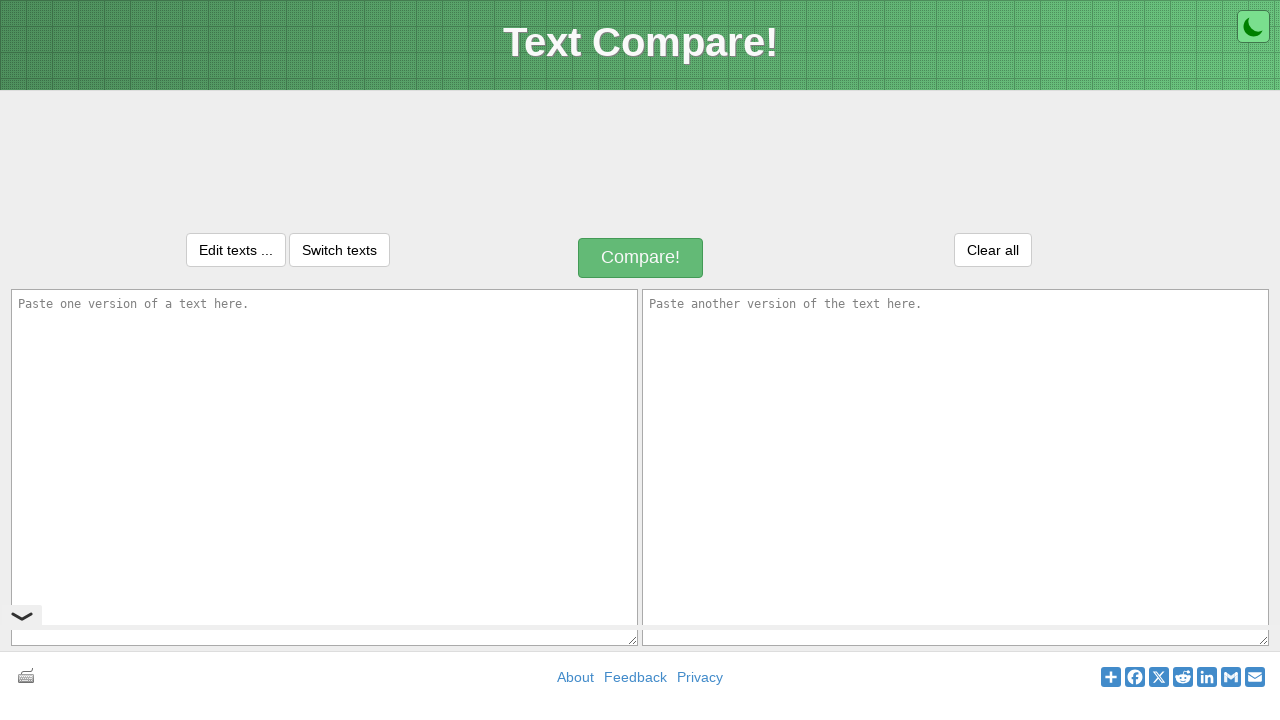

Entered text 'WELCOME TO ZELARSOFT' in the first textarea on textarea#inputText1
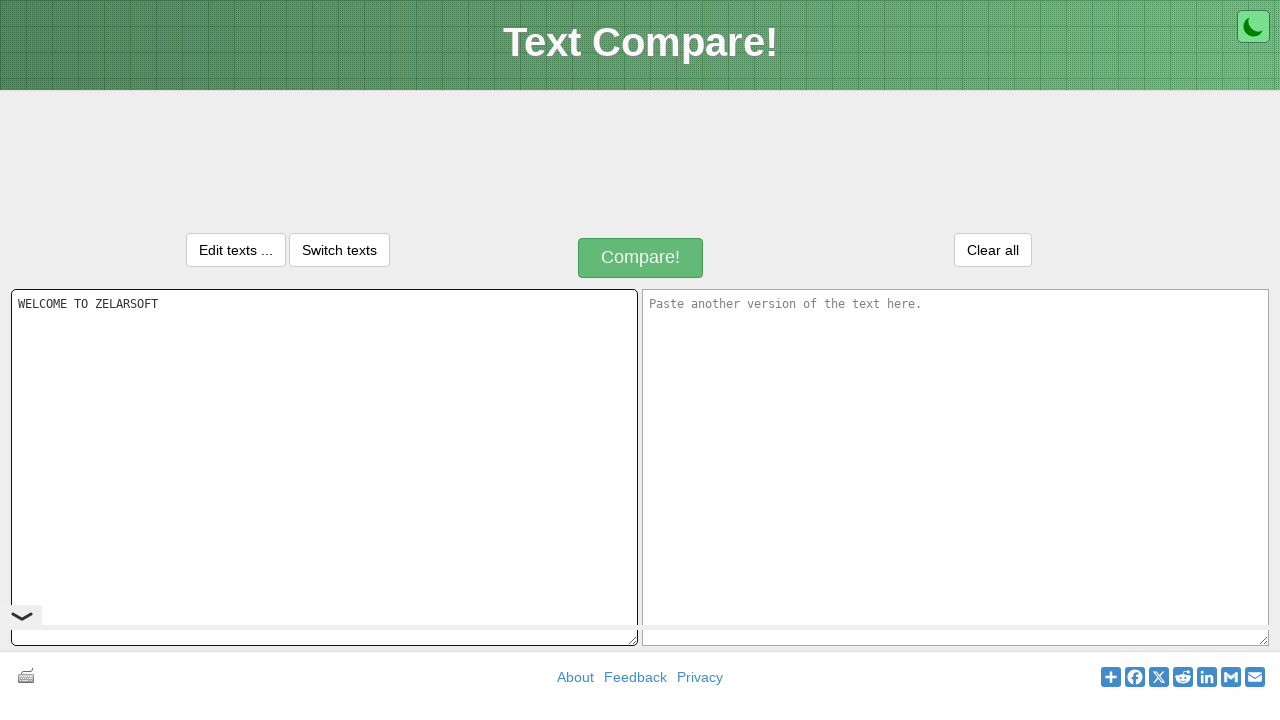

Clicked on the first textarea to ensure focus at (324, 467) on textarea#inputText1
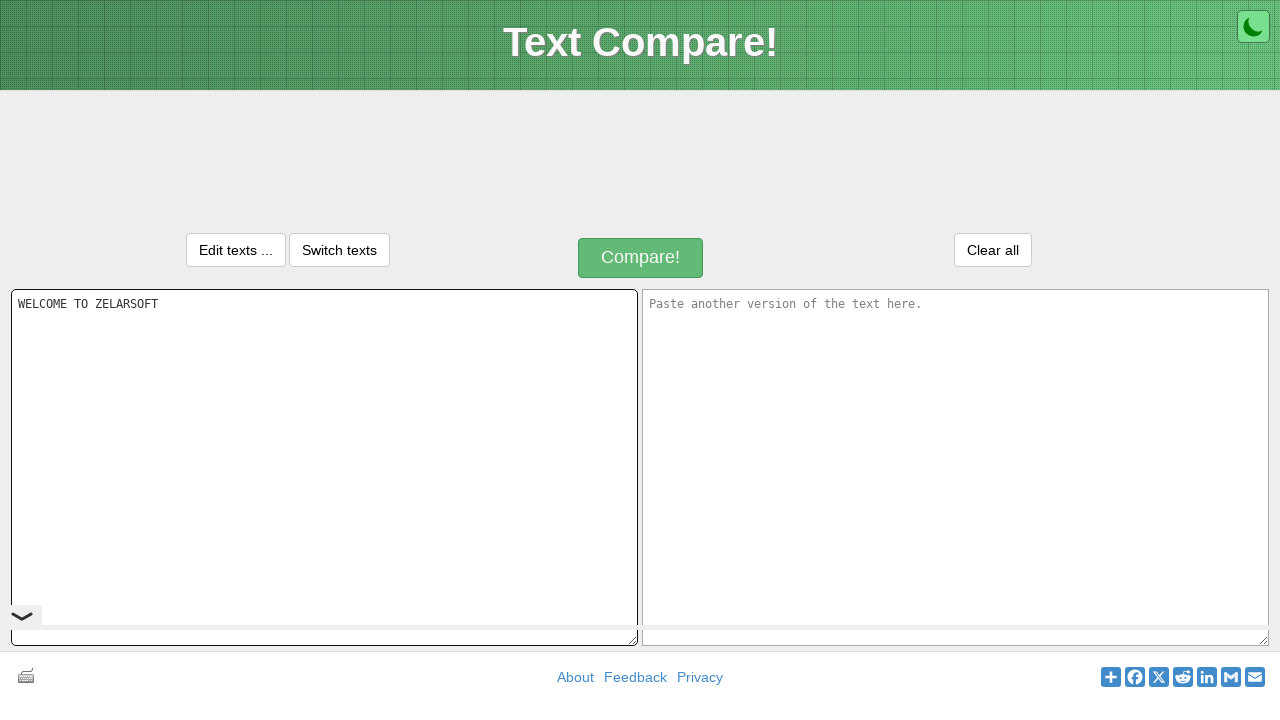

Selected all text in the first textarea using Ctrl+A
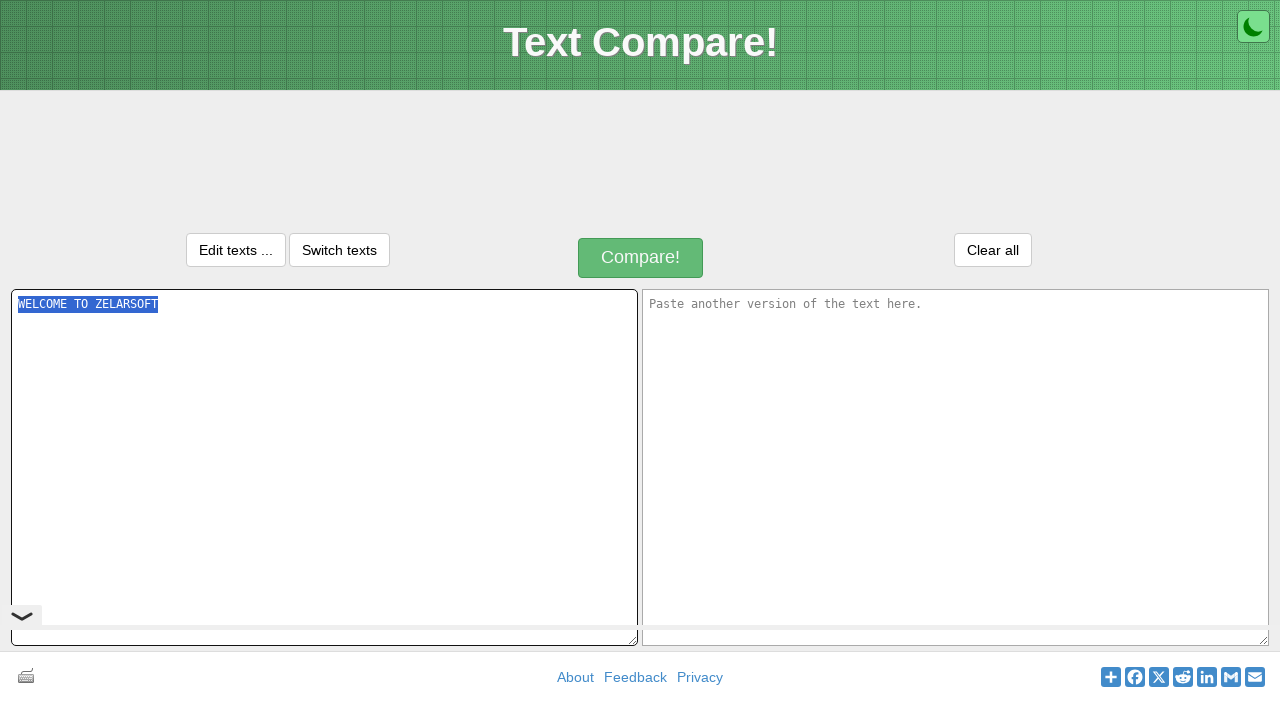

Copied selected text using Ctrl+C
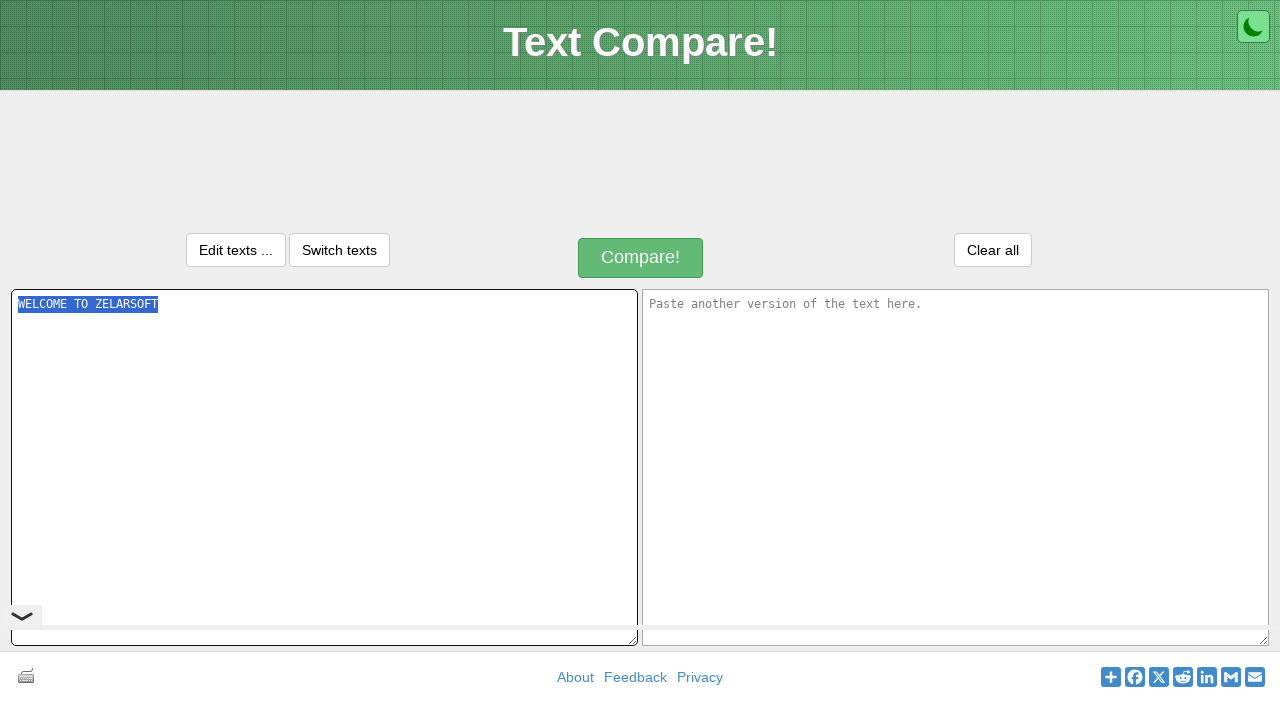

Pressed Tab to move focus to the second textarea
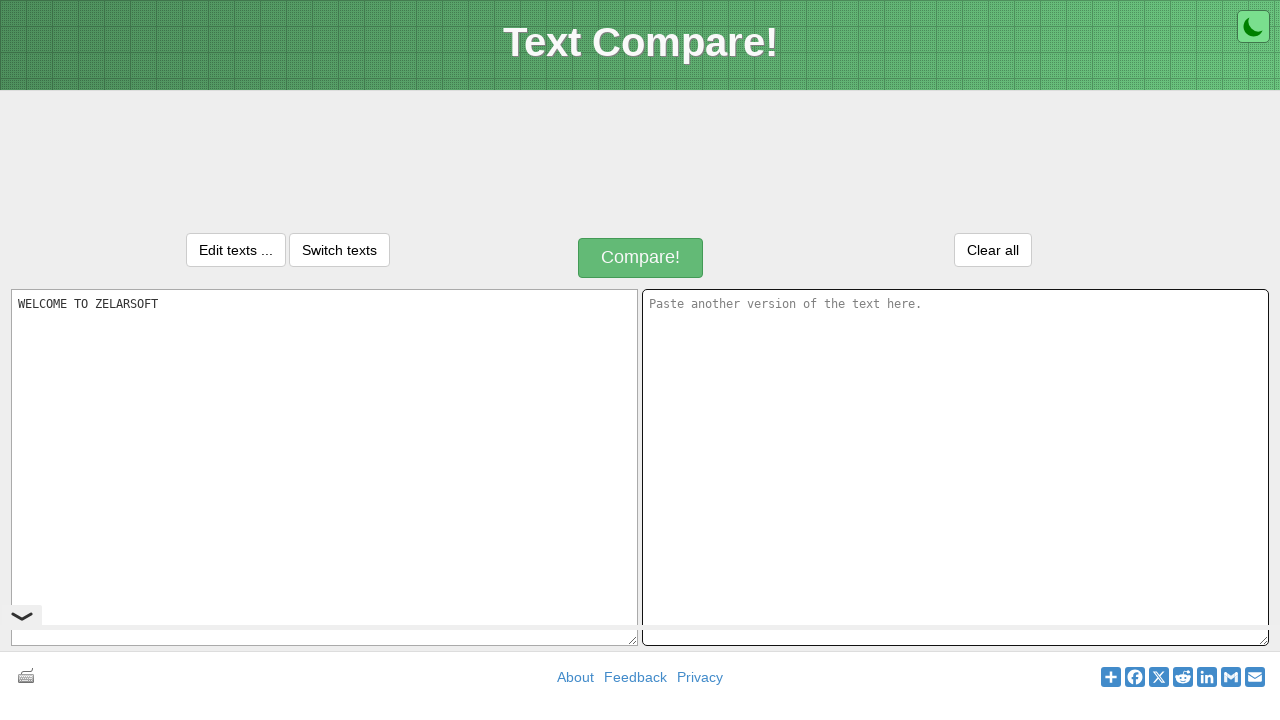

Waited 500ms for focus to shift to the second textarea
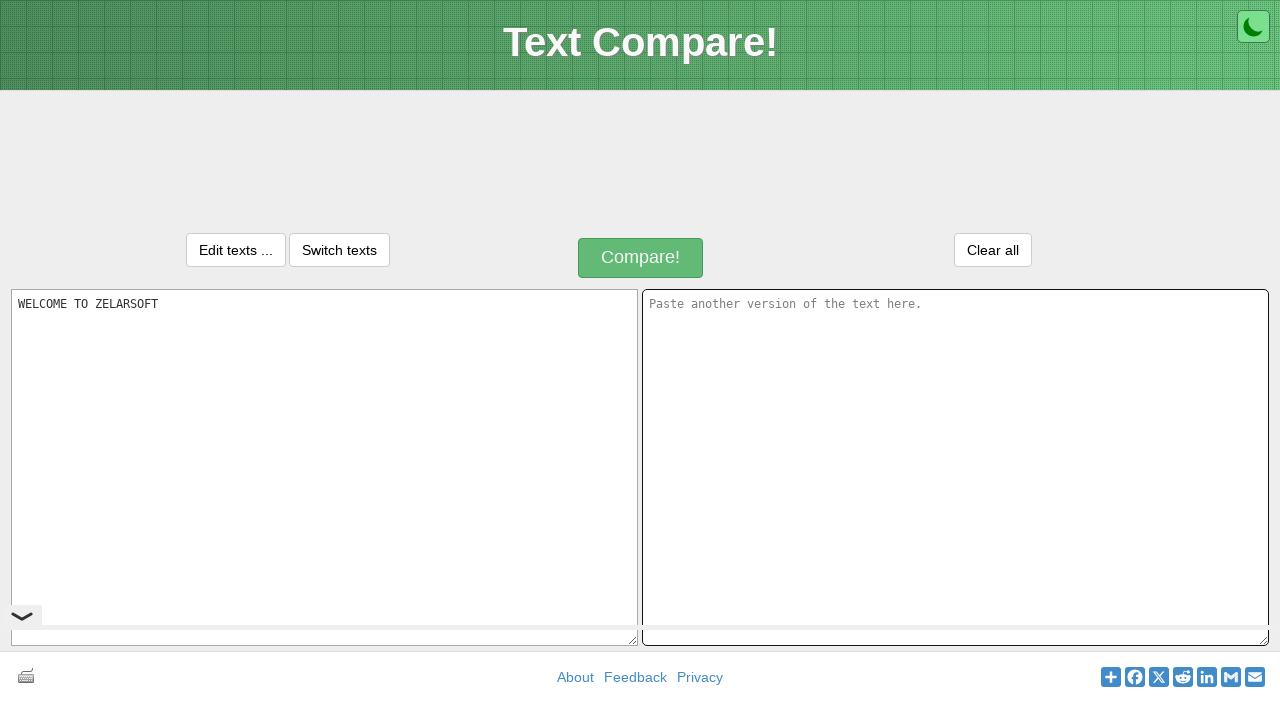

Pasted the copied text into the second textarea using Ctrl+V
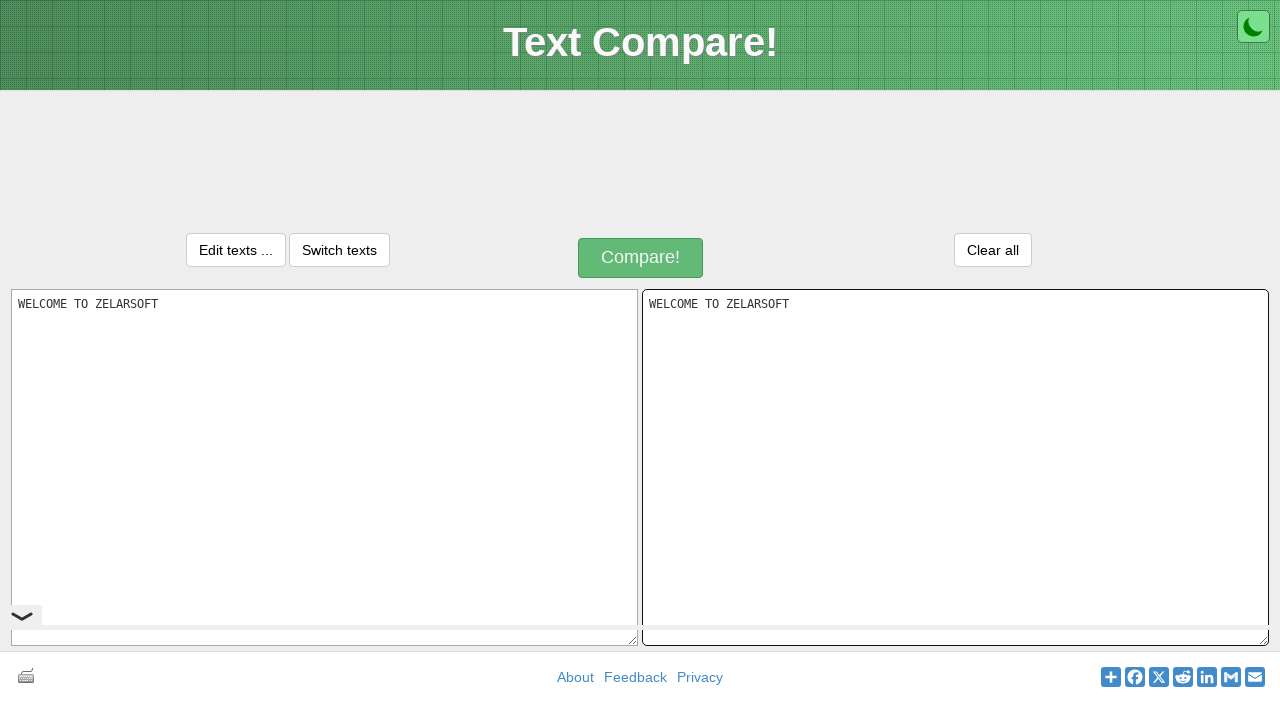

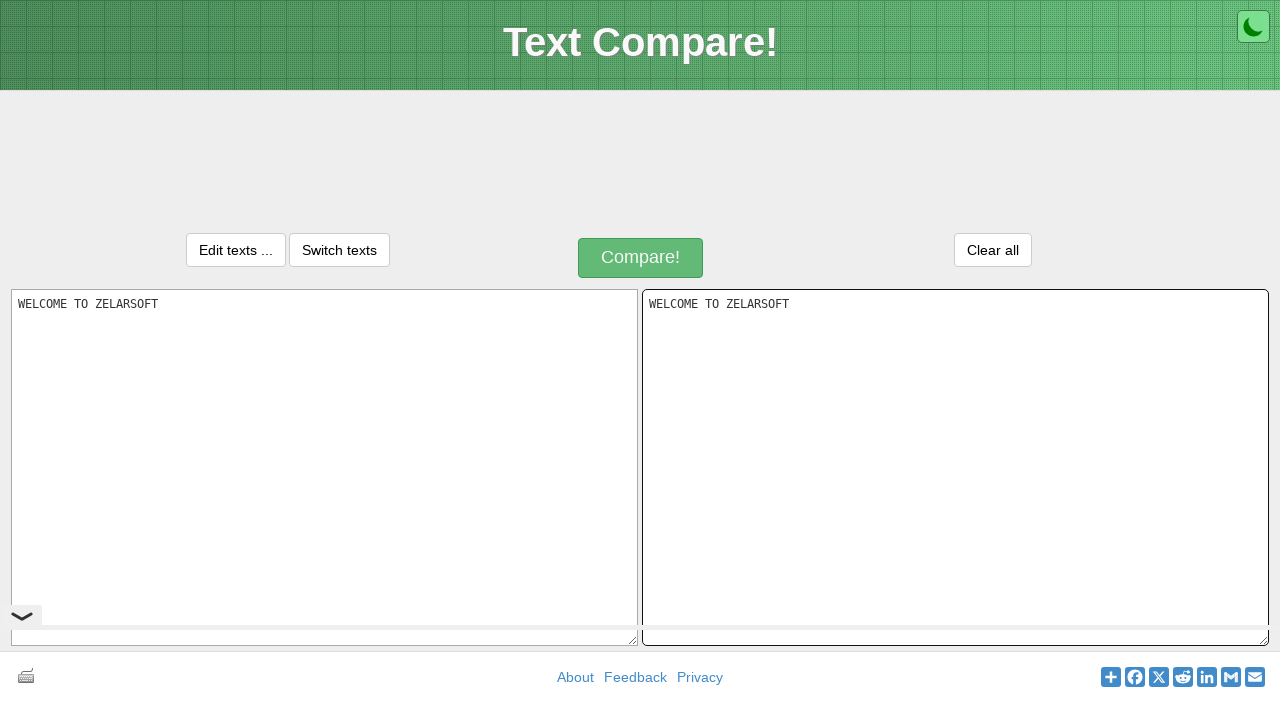